Tests a sign-up form by filling in username, password, confirm password, and email fields, then submitting the form and verifying the confirmation message

Starting URL: https://v1.training-support.net/selenium/dynamic-attributes

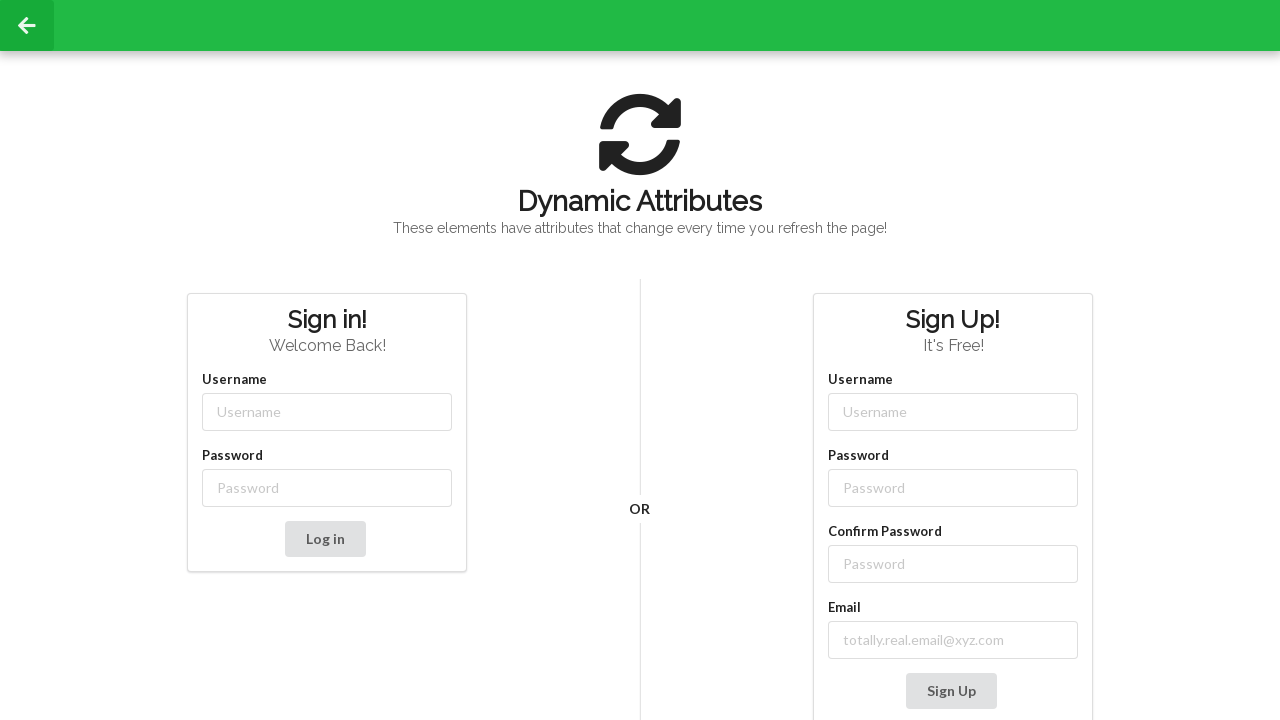

Filled username field with 'admin' on xpath=/html/body/div[2]/div/div[2]/div[2]/div/div[3]/div/div/div[1]/input
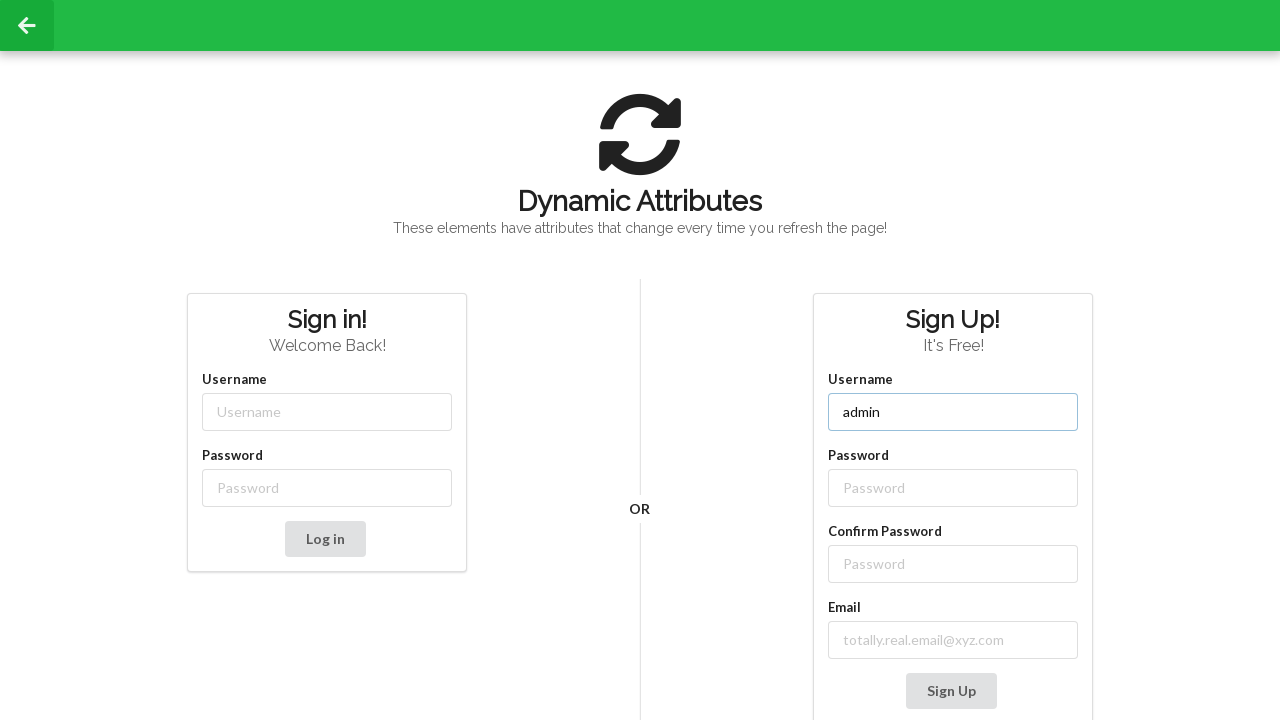

Filled password field with 'password' on xpath=/html/body/div[2]/div/div[2]/div[2]/div/div[3]/div/div/div[2]/input
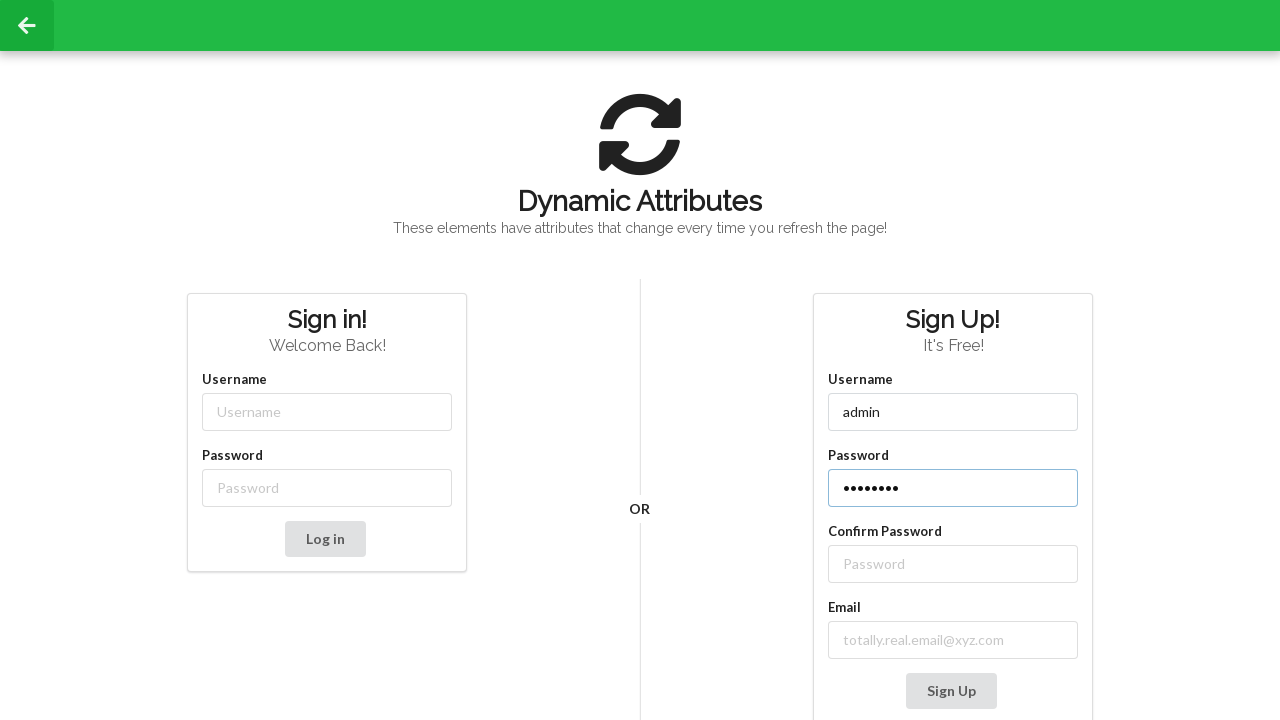

Filled confirm password field with 'password' on xpath=/html/body/div[2]/div/div[2]/div[2]/div/div[3]/div/div/div[3]/input
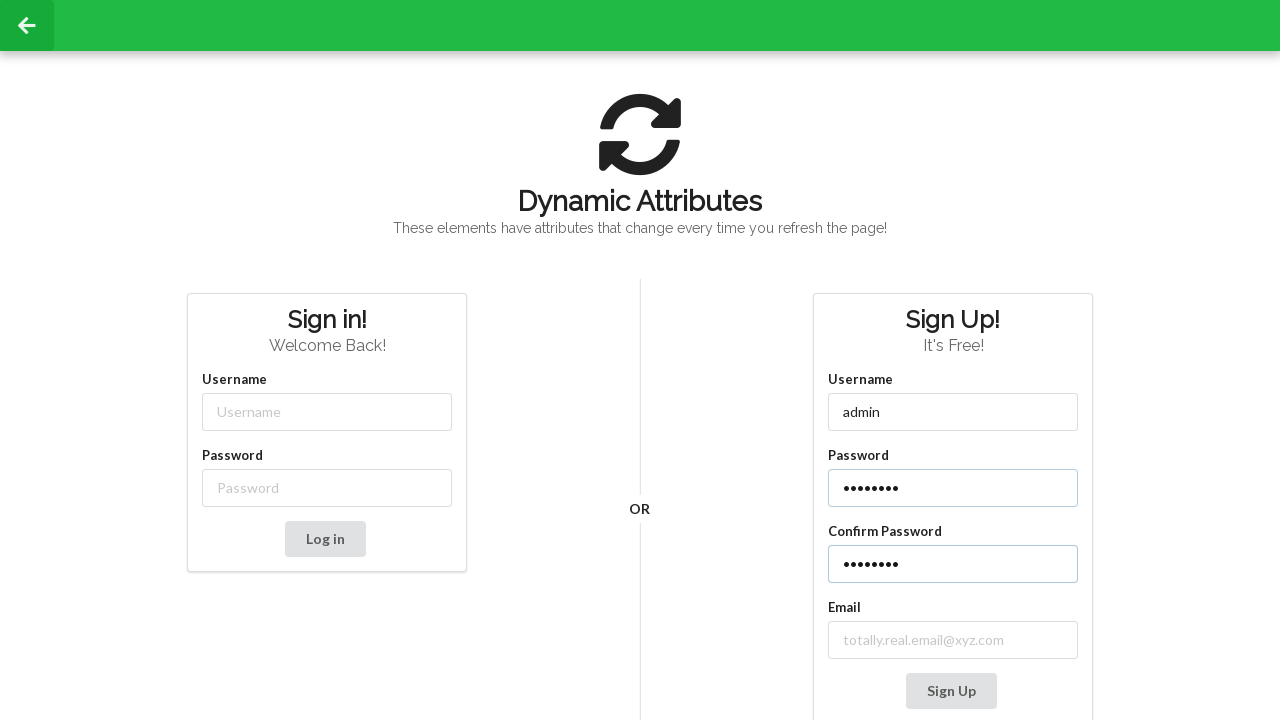

Filled email field with 'testuser123@example.com' on xpath=/html/body/div[2]/div/div[2]/div[2]/div/div[3]/div/div/div[4]/input
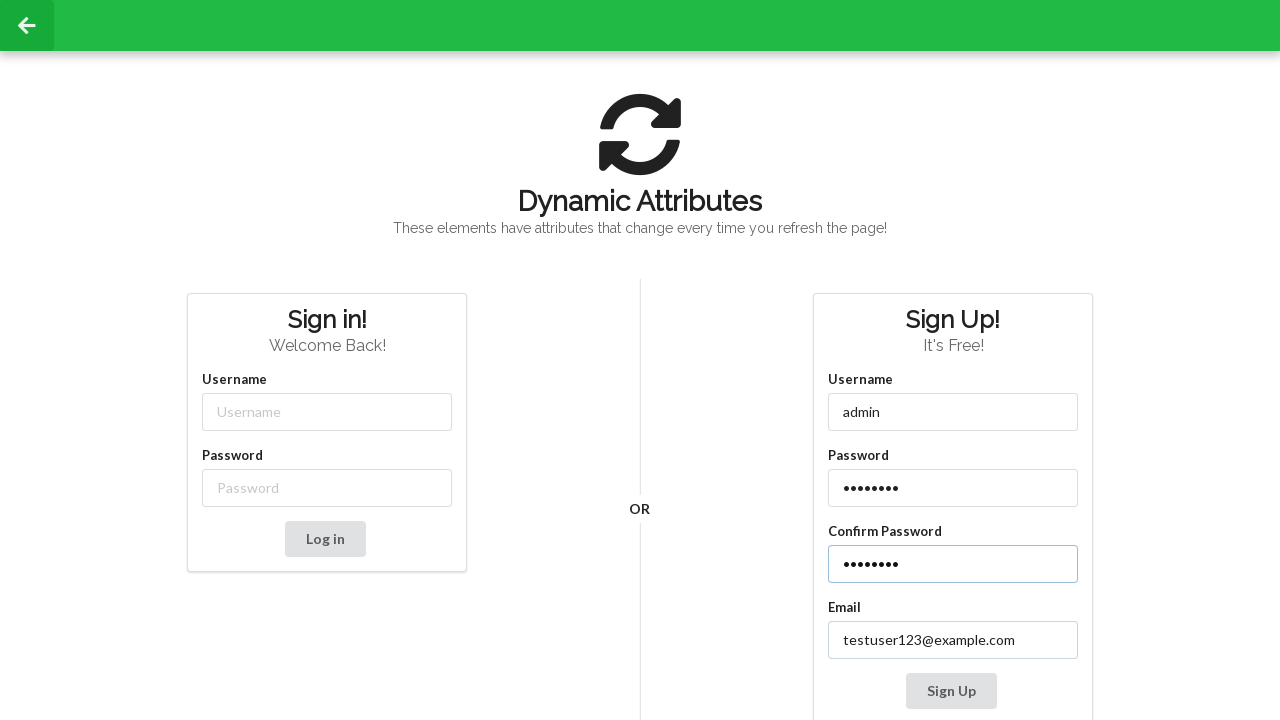

Clicked sign up button to submit form at (951, 691) on xpath=/html/body/div[2]/div/div[2]/div[2]/div/div[3]/div/div/button
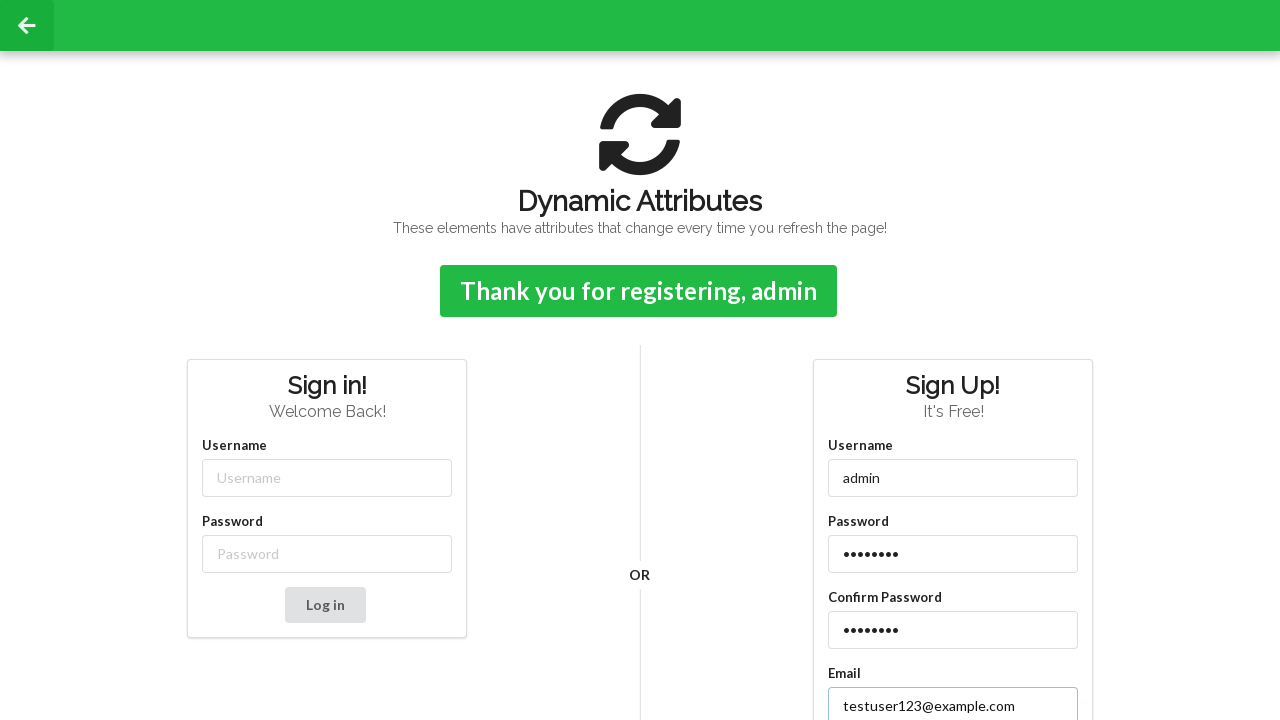

Confirmation message appeared on page
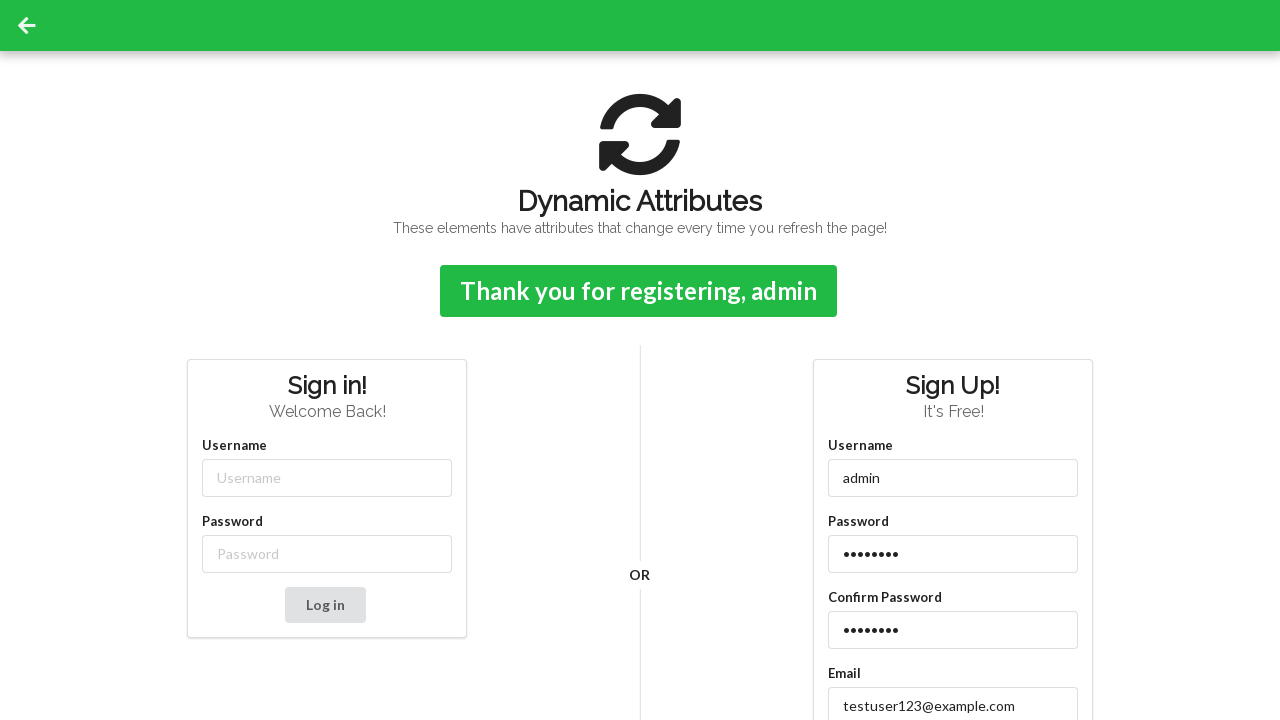

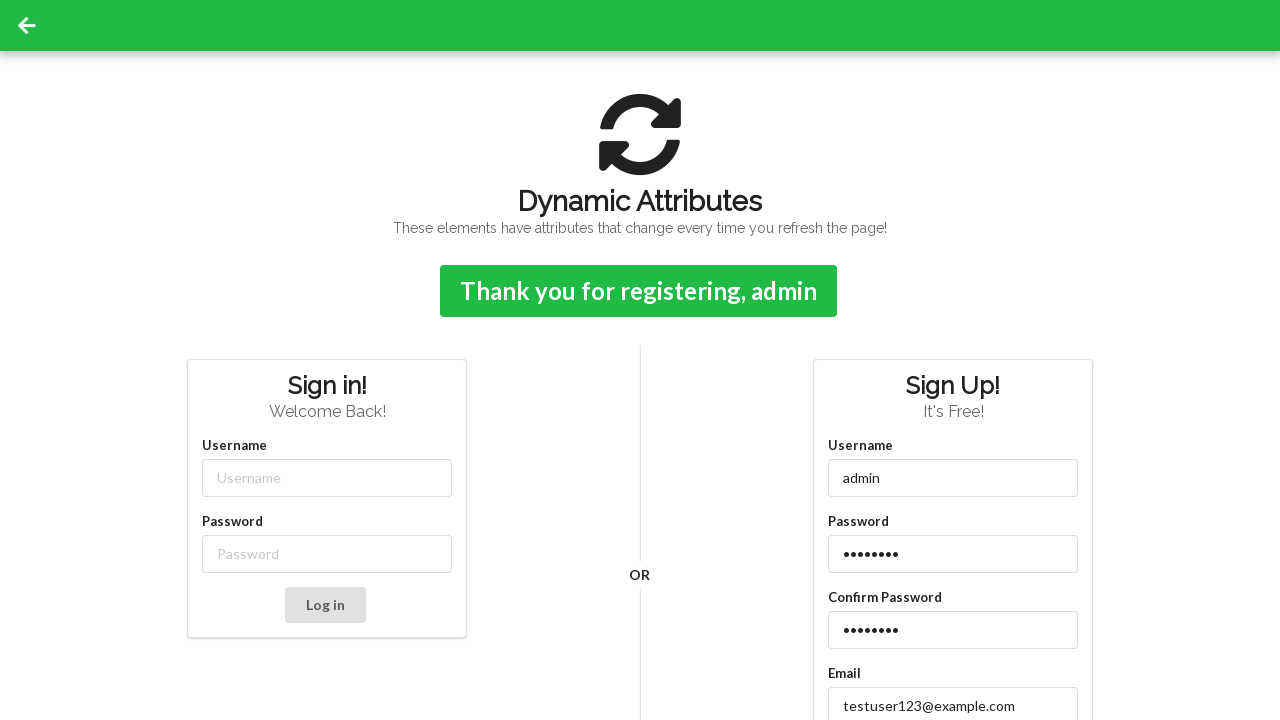